Tests WPS account signup form by filling phone, password fields and clicking signup button

Starting URL: https://account.wps.cn/v1/signup

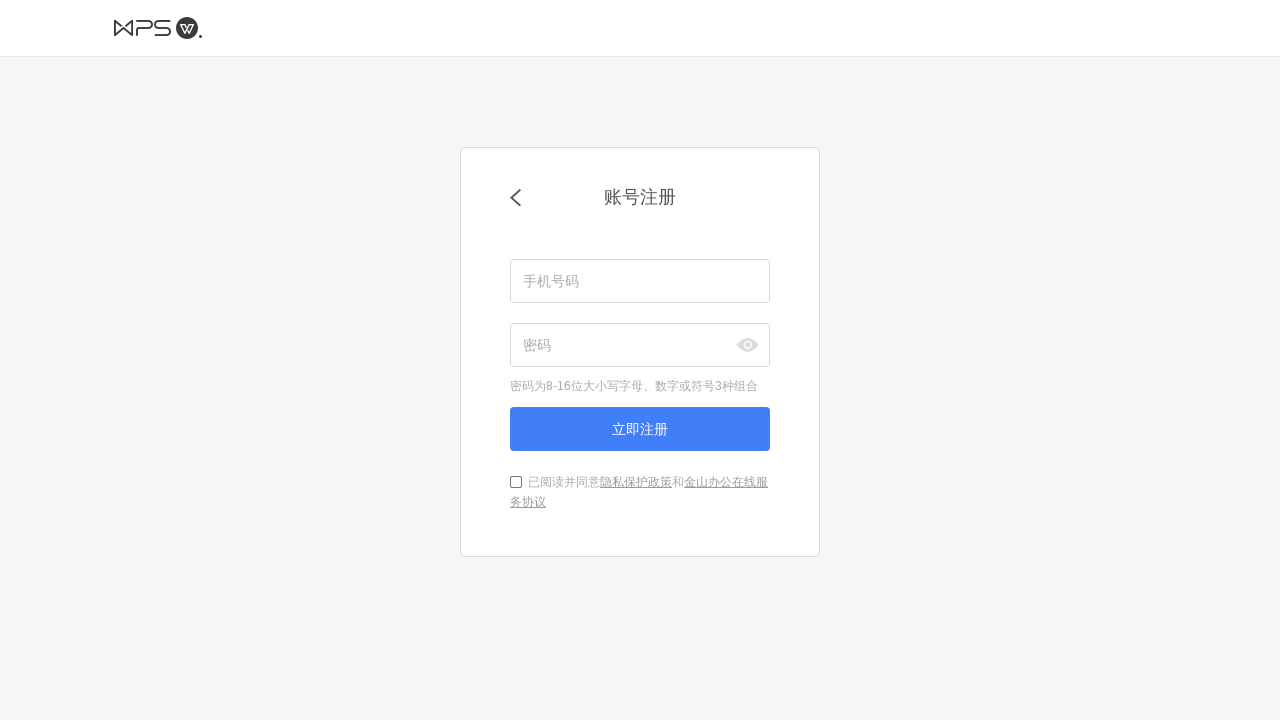

Filled phone number field with 13812345678 on #phone
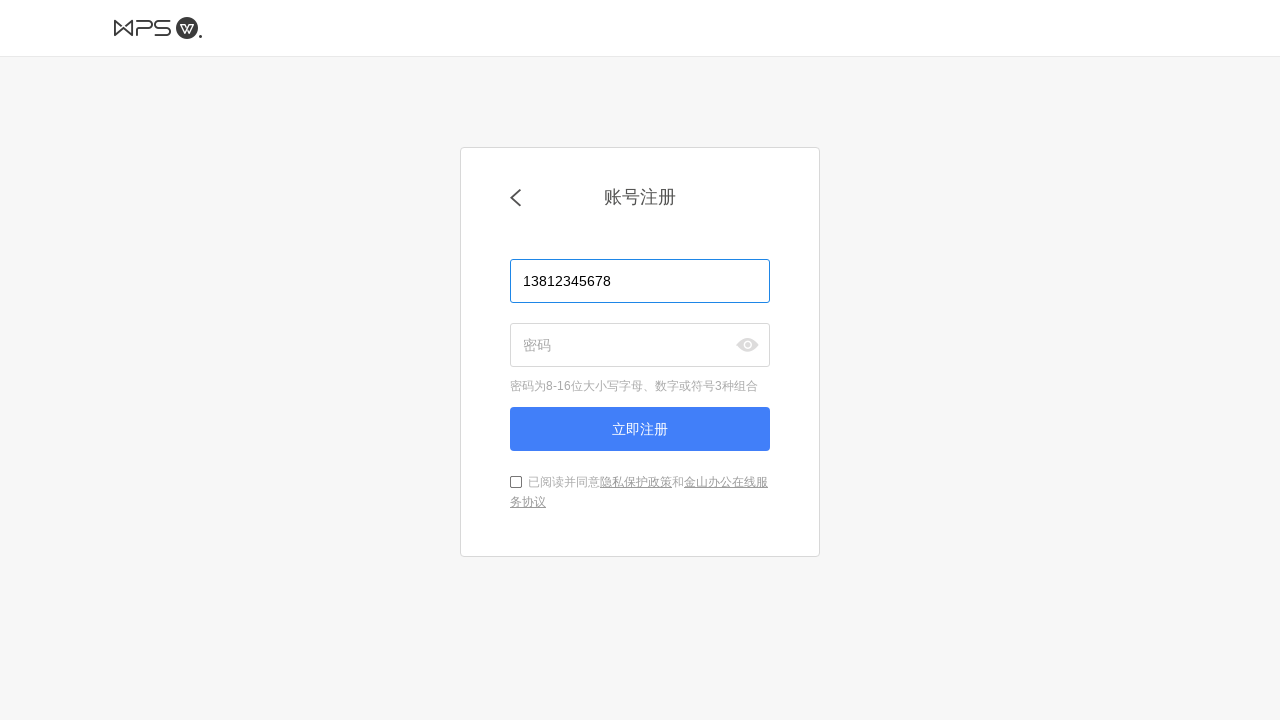

Filled password field with TestPass123! on #phone_password
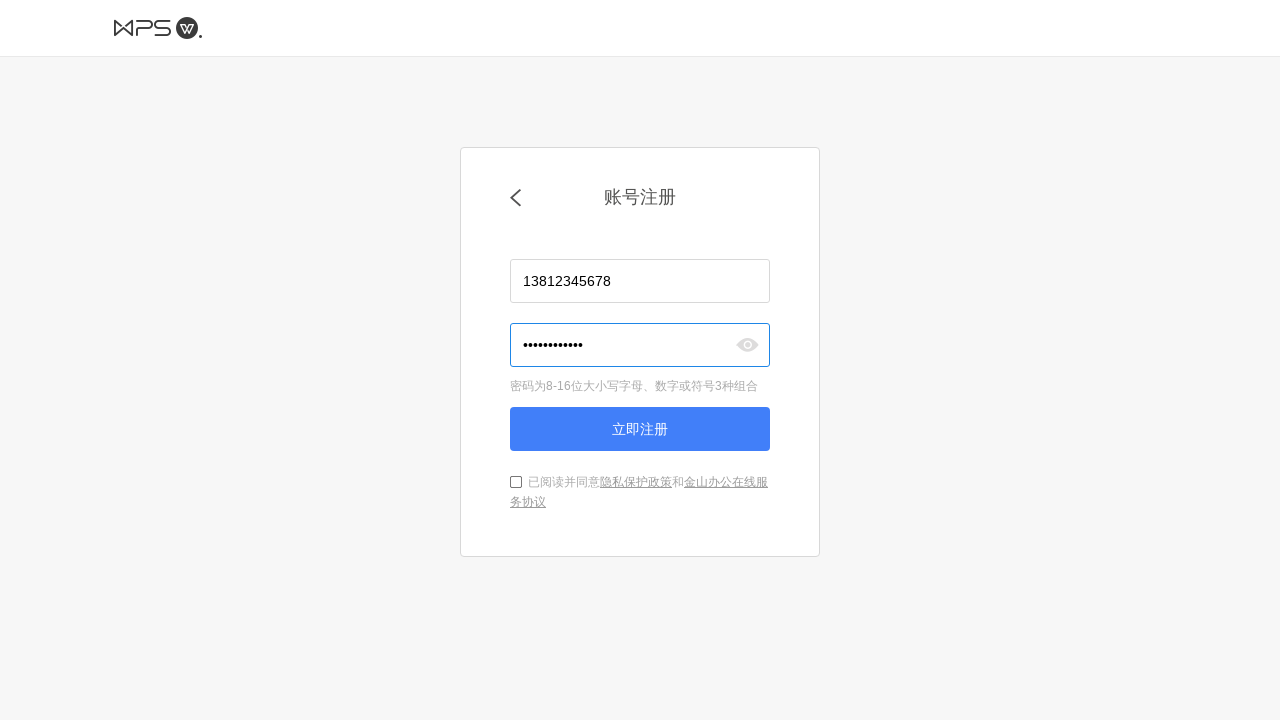

Clicked signup button to submit WPS registration form at (640, 429) on #signupPhone
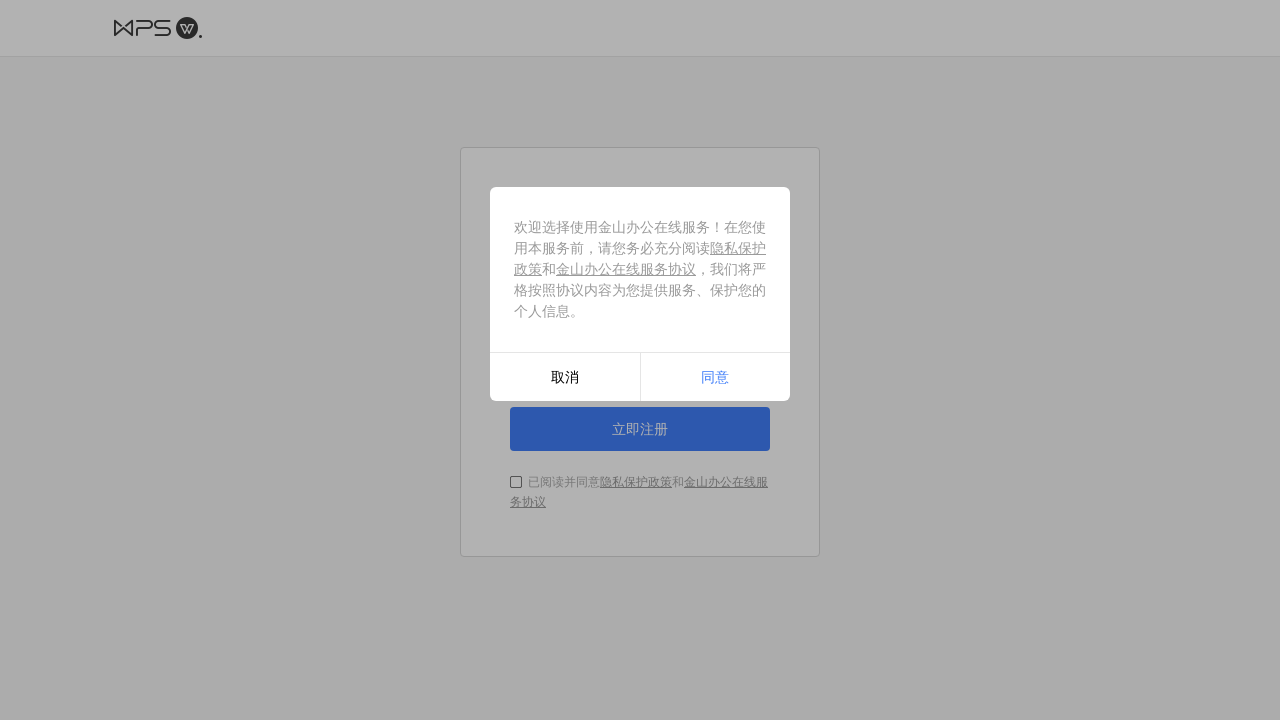

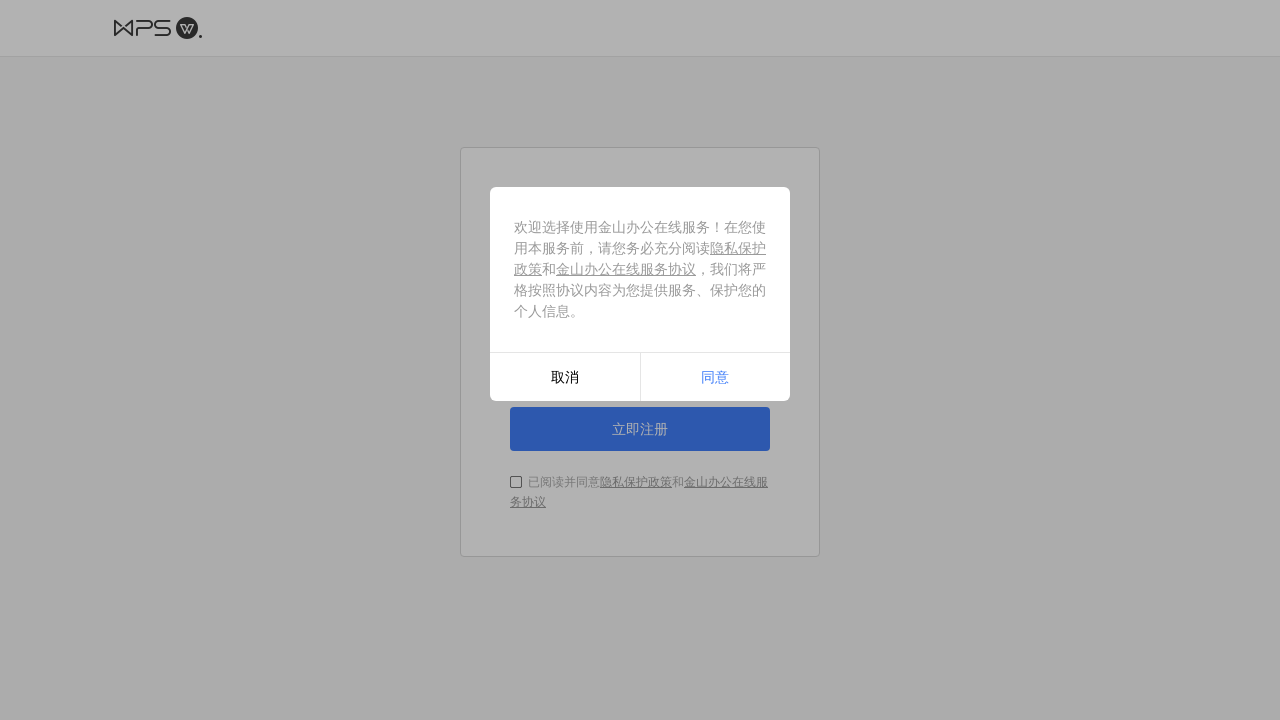